Tests JavaScript Prompt dialog by clicking the prompt button, entering text, dismissing the dialog, and verifying the result shows null was entered.

Starting URL: https://the-internet.herokuapp.com/javascript_alerts

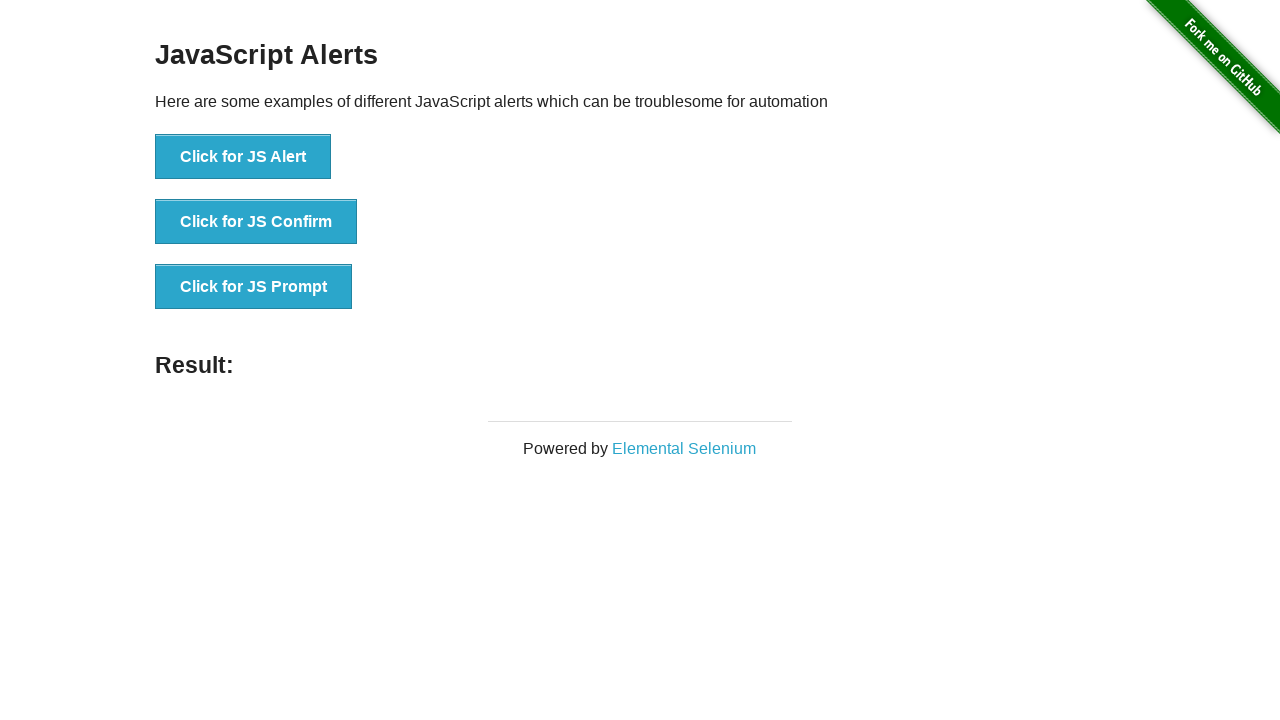

Set up dialog handler to dismiss the prompt dialog
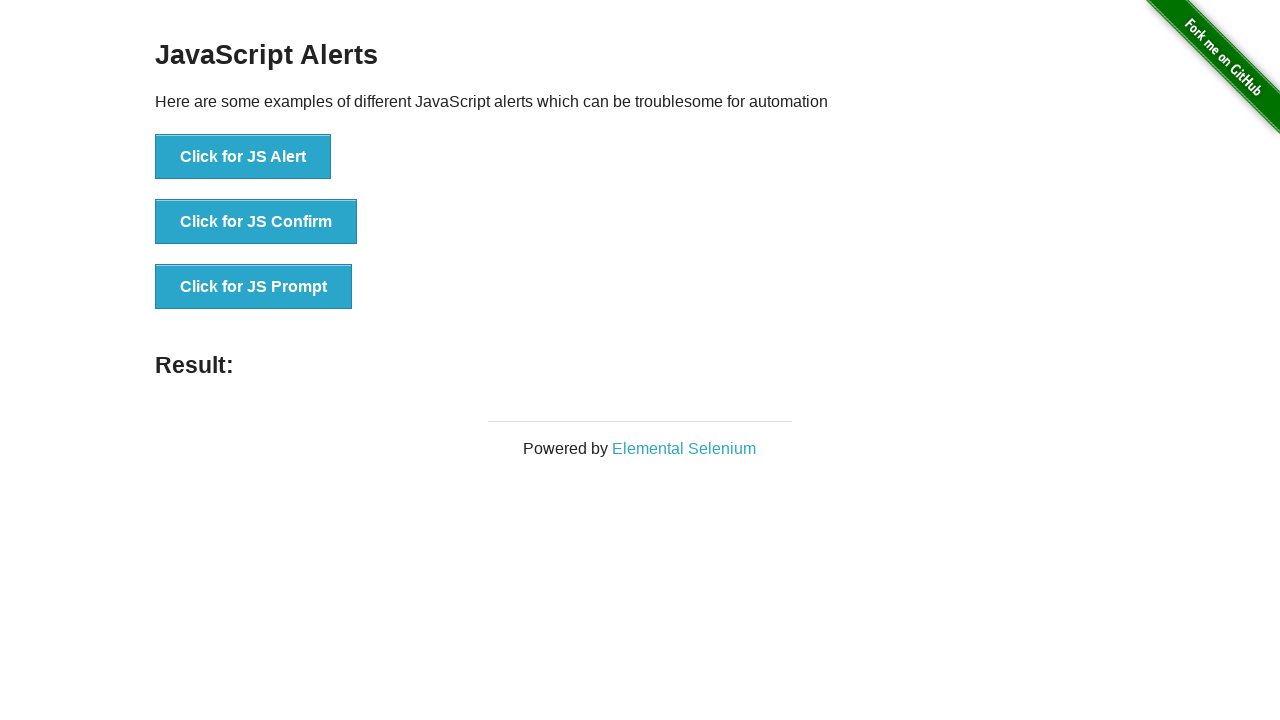

Clicked the JavaScript Prompt button at (254, 287) on #content > div > ul > li:nth-child(3) > button
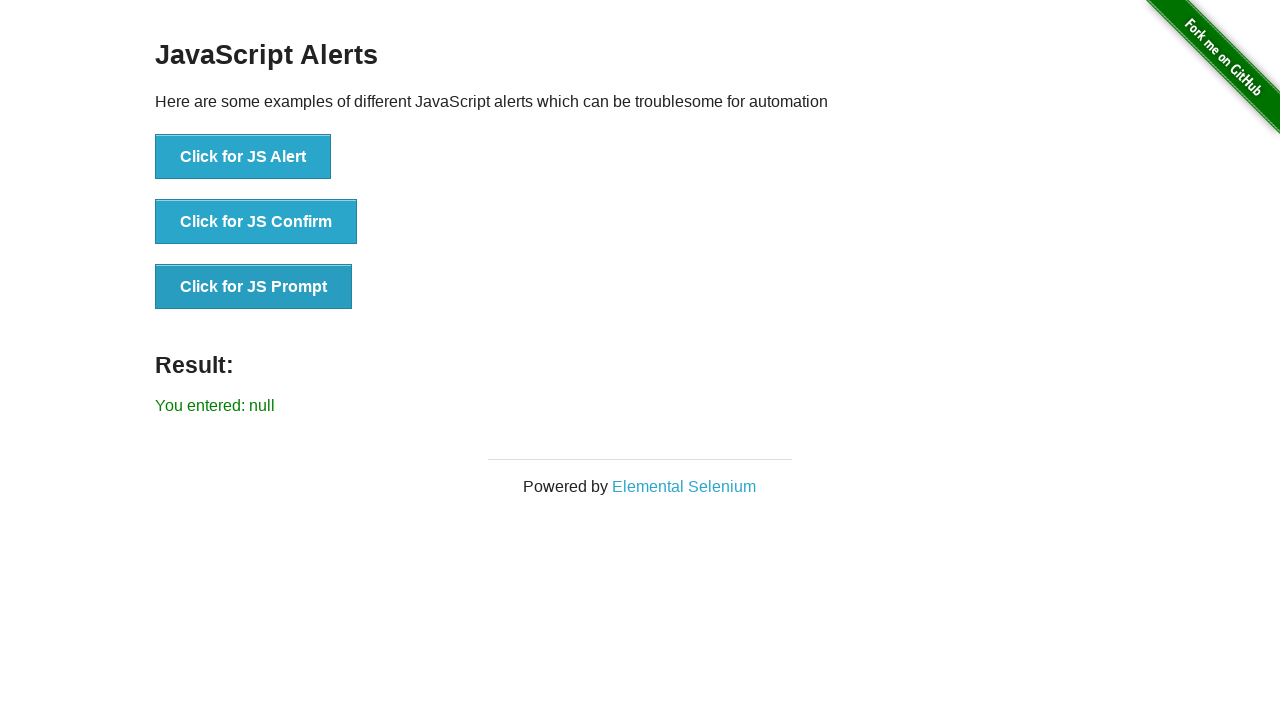

Result element loaded after dismissing the prompt dialog
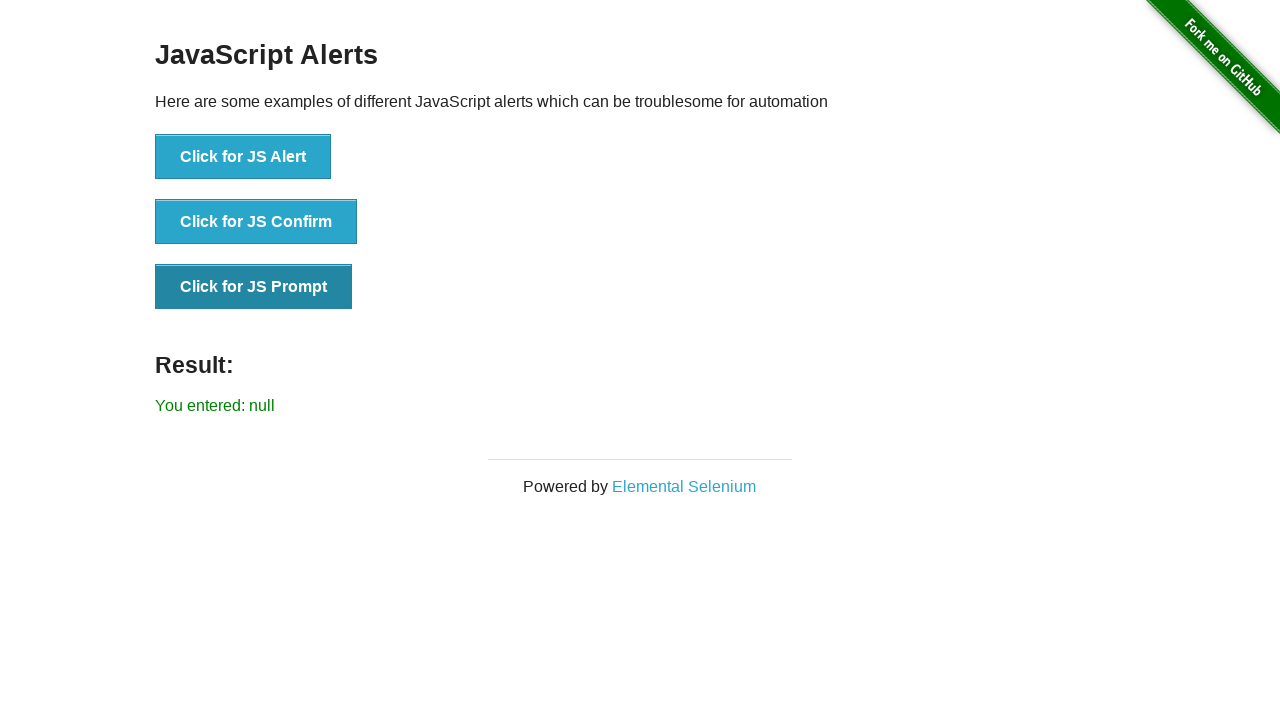

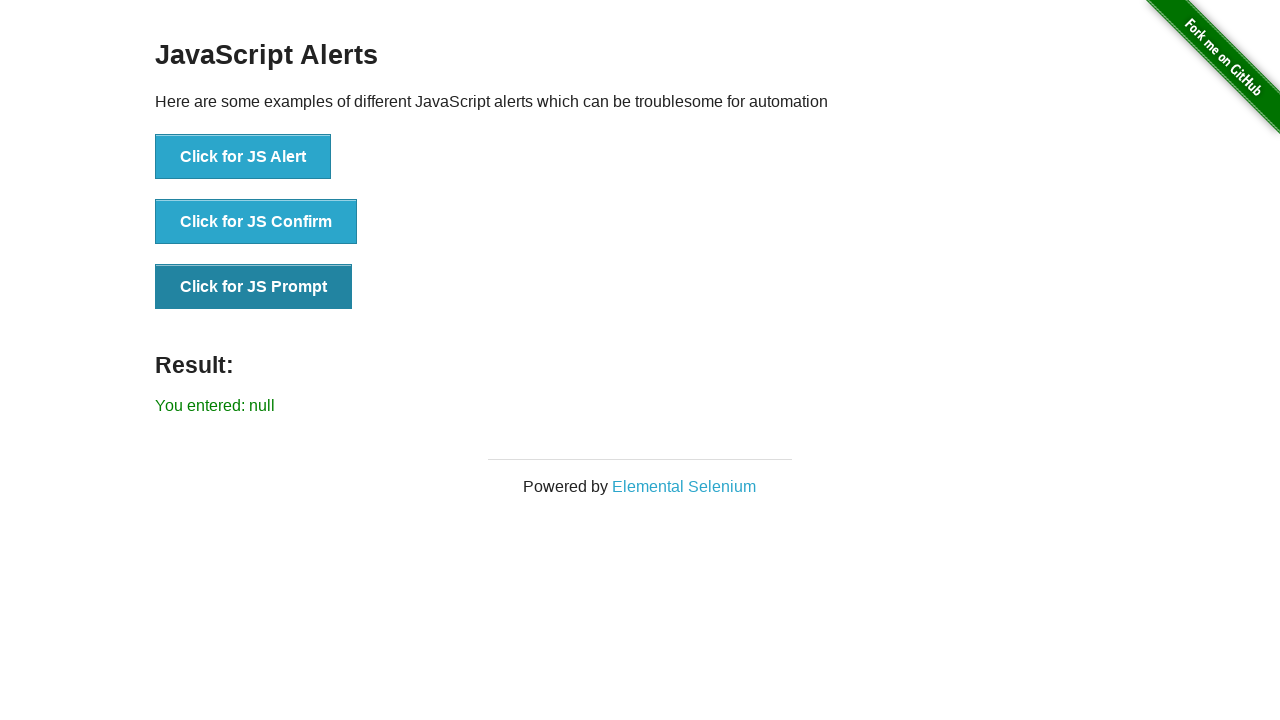